Tests the timed alert feature on demoqa.com by navigating to the Alerts section and clicking the button that triggers an alert after 5 seconds delay.

Starting URL: https://demoqa.com/

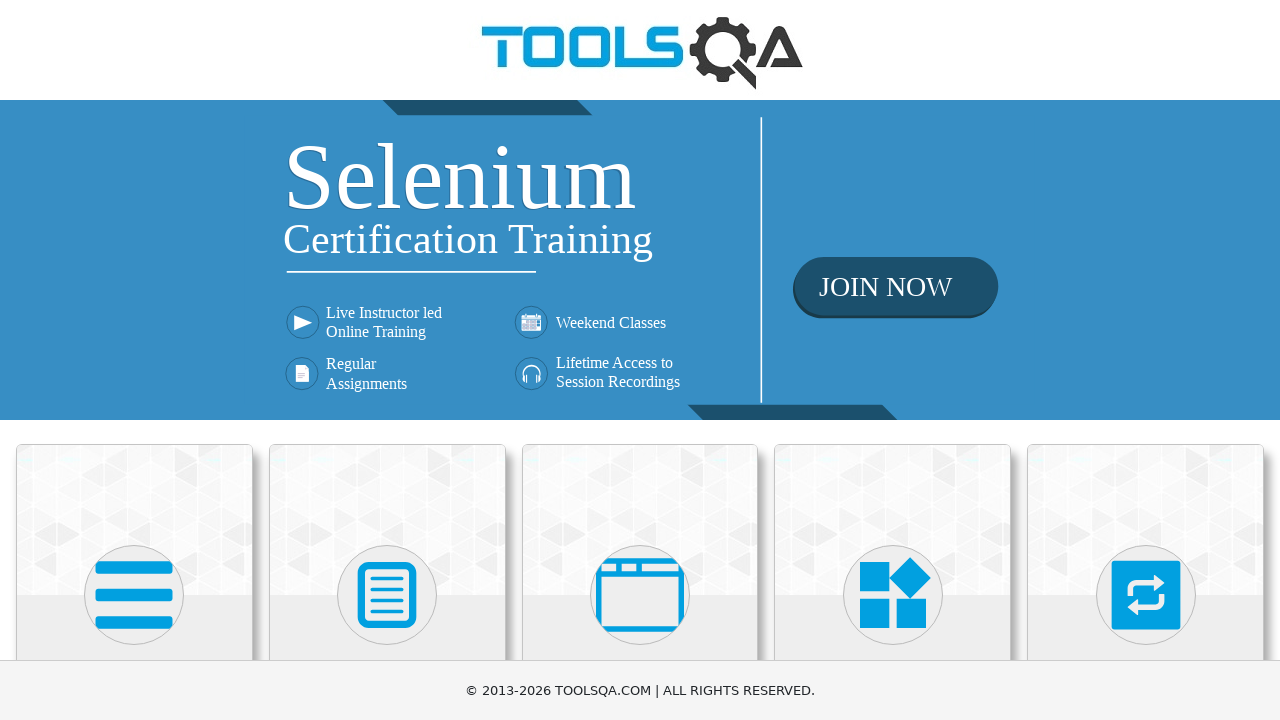

Scrolled 'Alerts, Frame & Windows' card into view
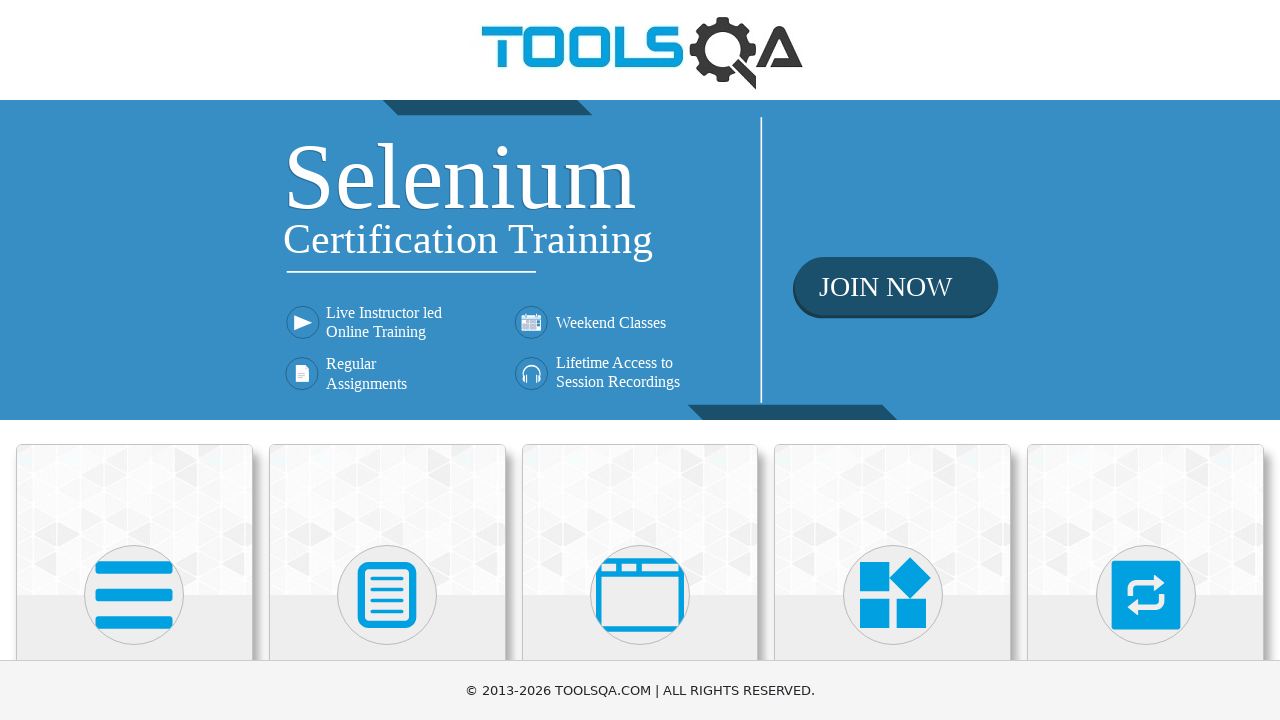

Clicked 'Alerts, Frame & Windows' card at (640, 360) on xpath=//h5[text()='Alerts, Frame & Windows']
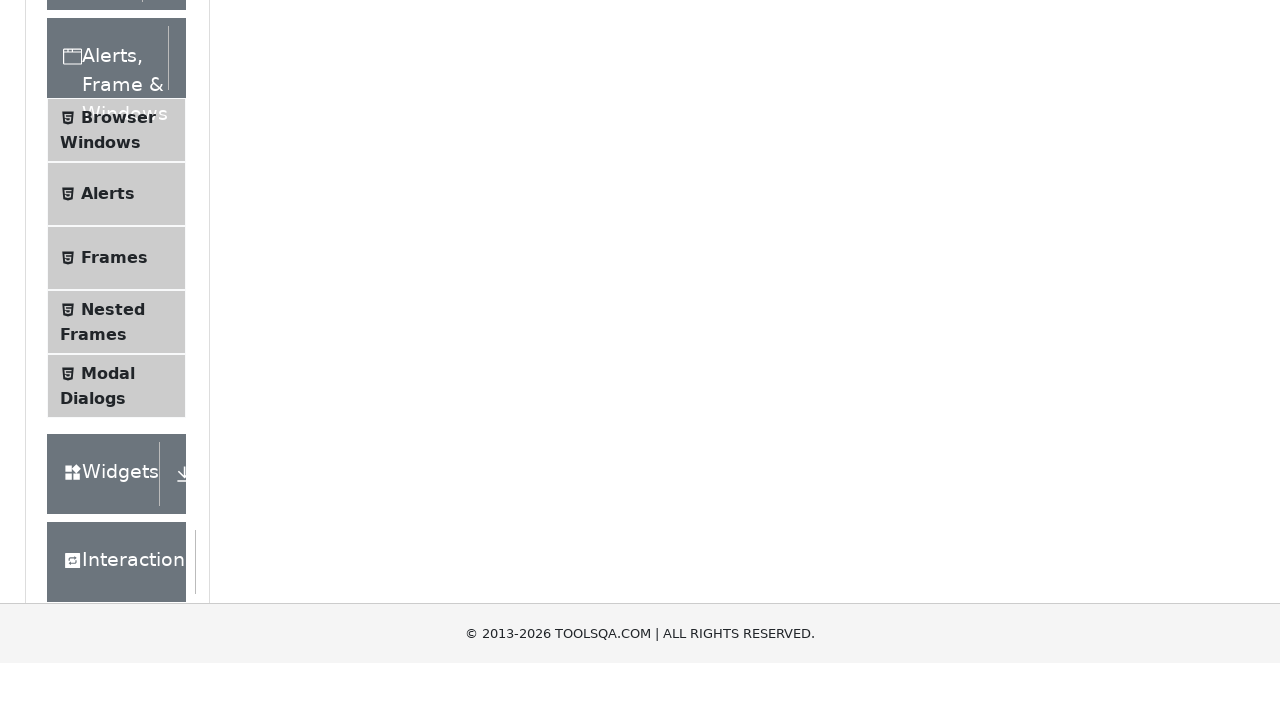

Clicked 'Alerts' menu item at (108, 501) on xpath=//span[text()='Alerts']
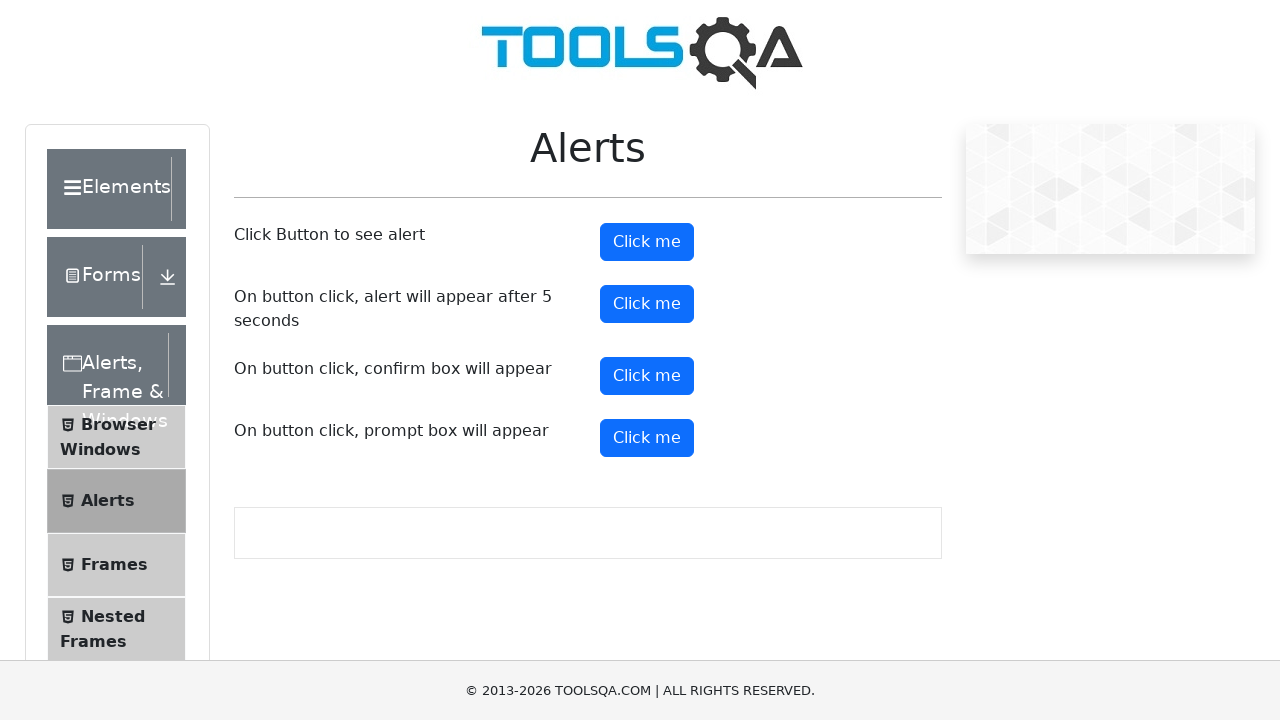

Clicked button to trigger timed alert at (647, 304) on #timerAlertButton
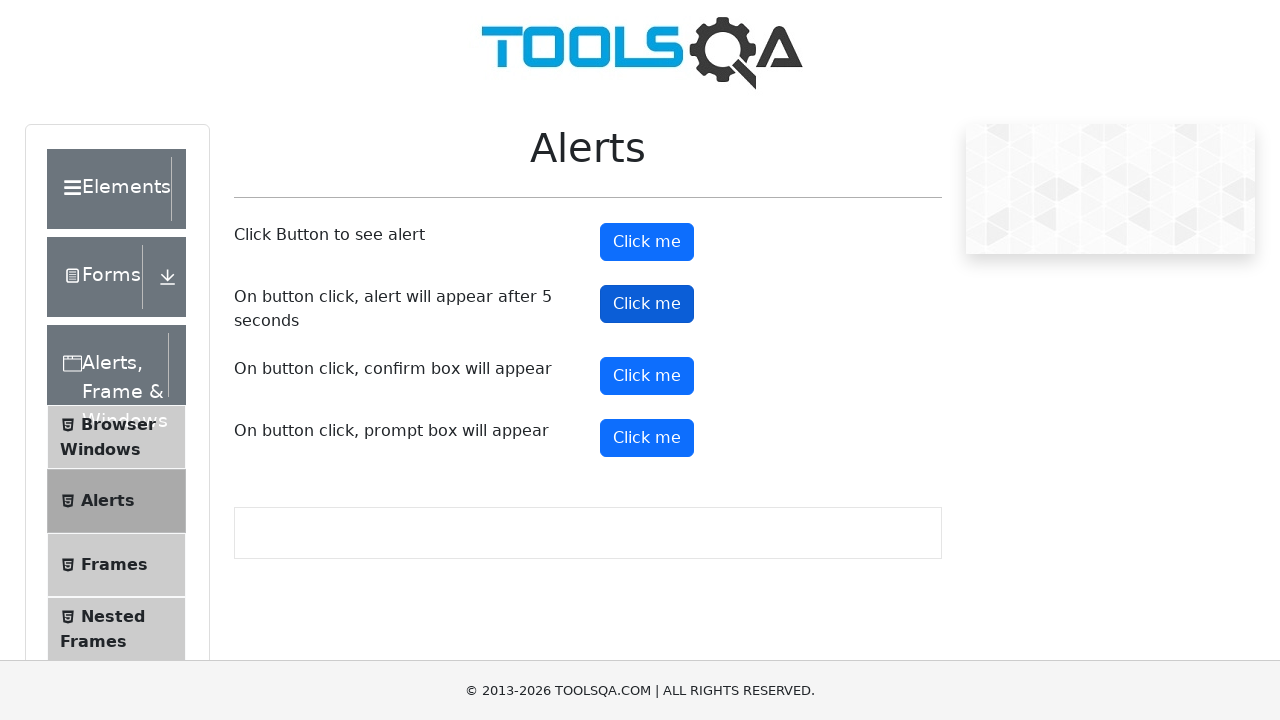

Waited 6 seconds for alert to appear
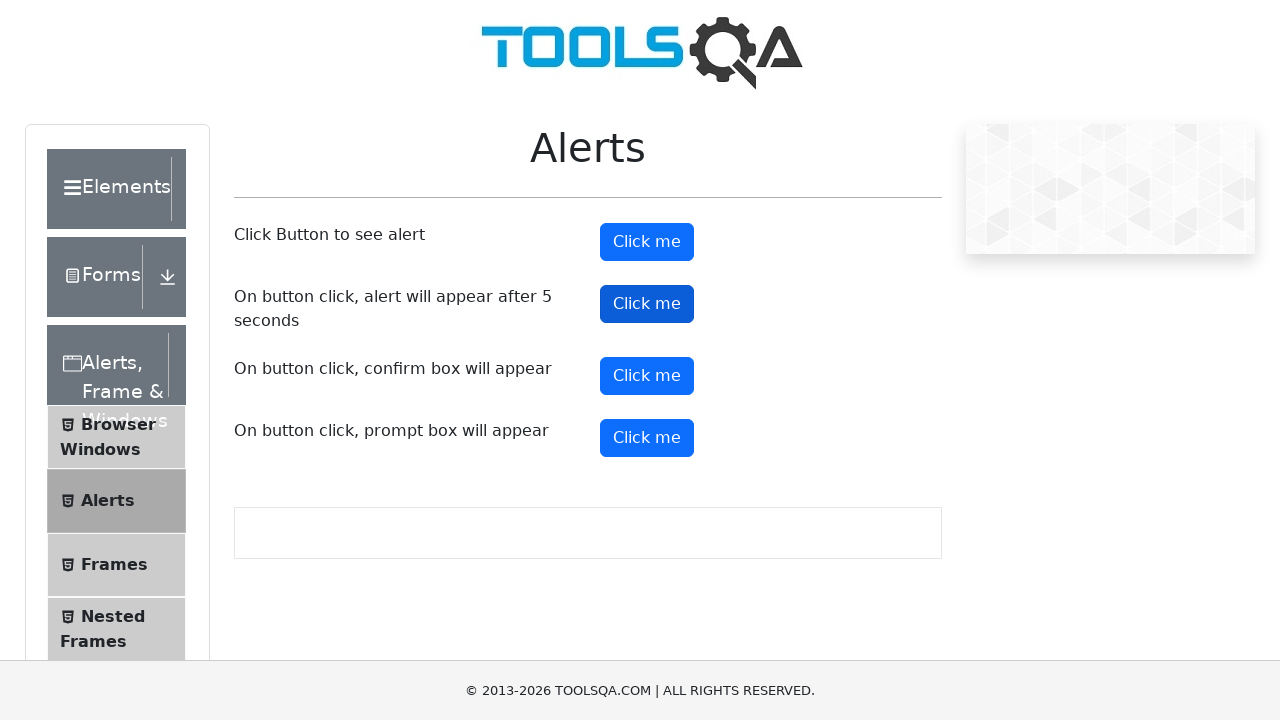

Located alert with text 'This alert appeared after 5 seconds'
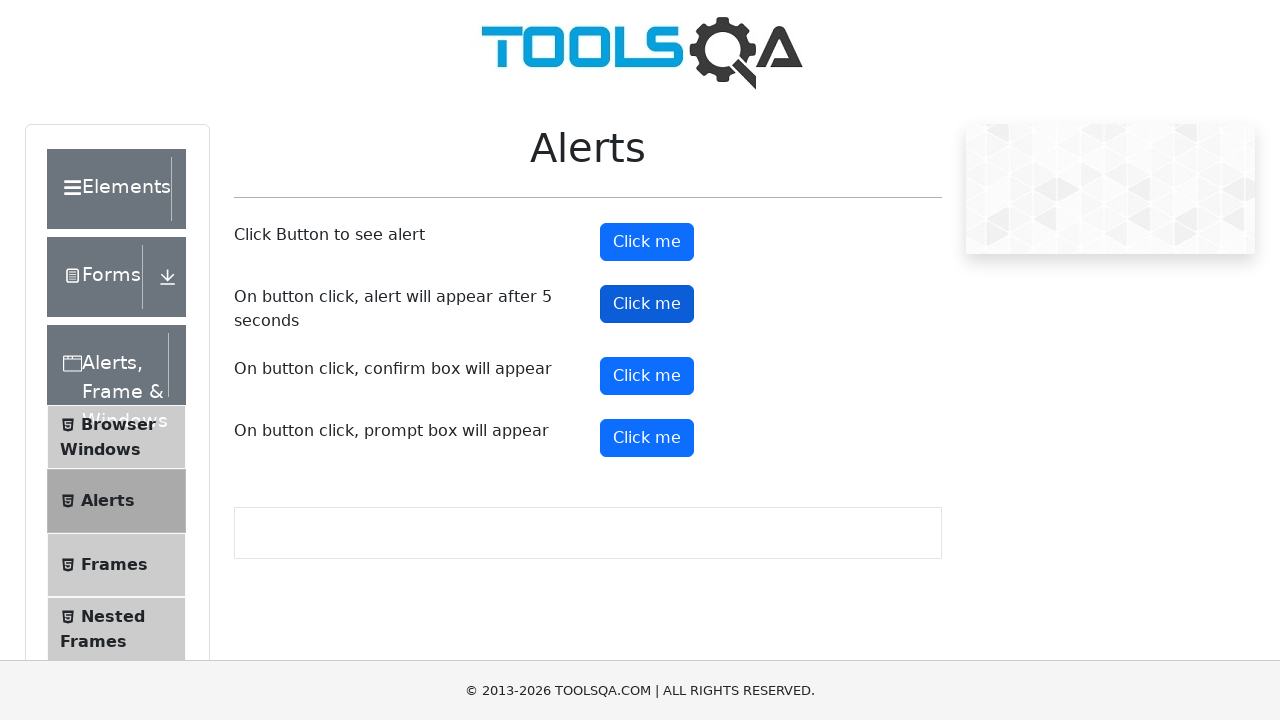

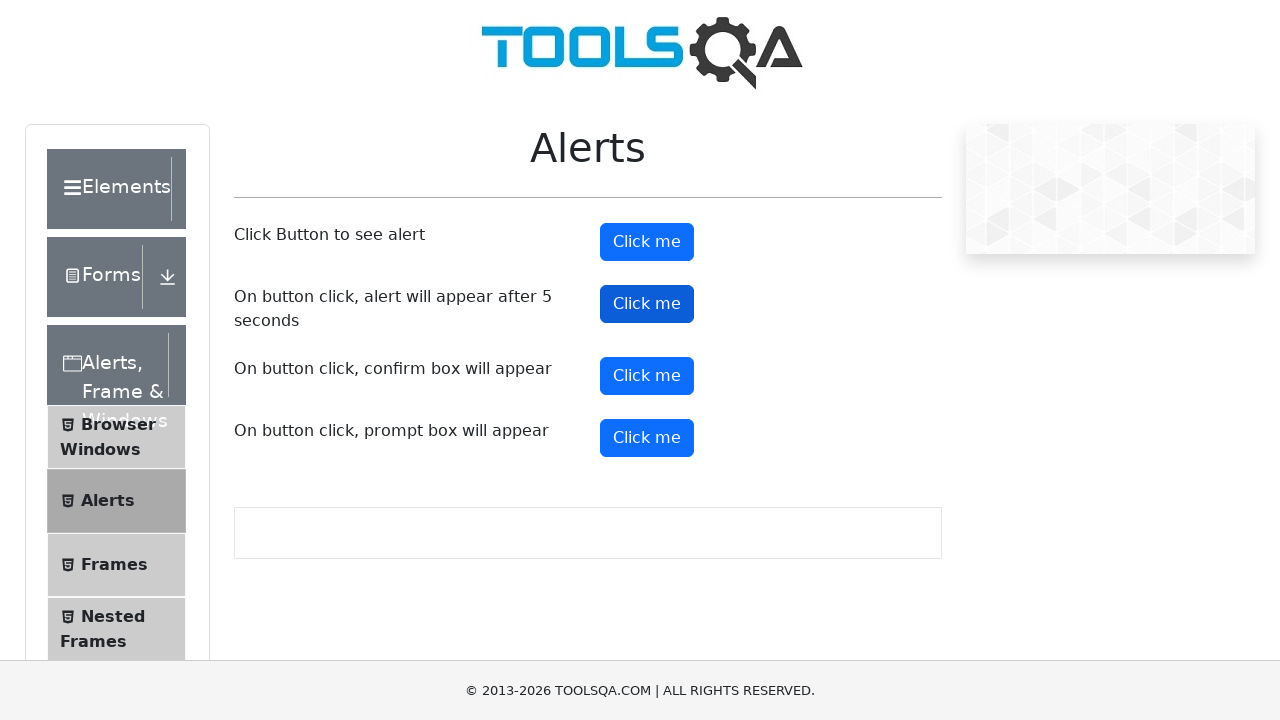